Tests checkbox interaction on a dynamic controls training page by clicking the checkbox to select it, then clicking again to deselect it.

Starting URL: https://v1.training-support.net/selenium/dynamic-controls

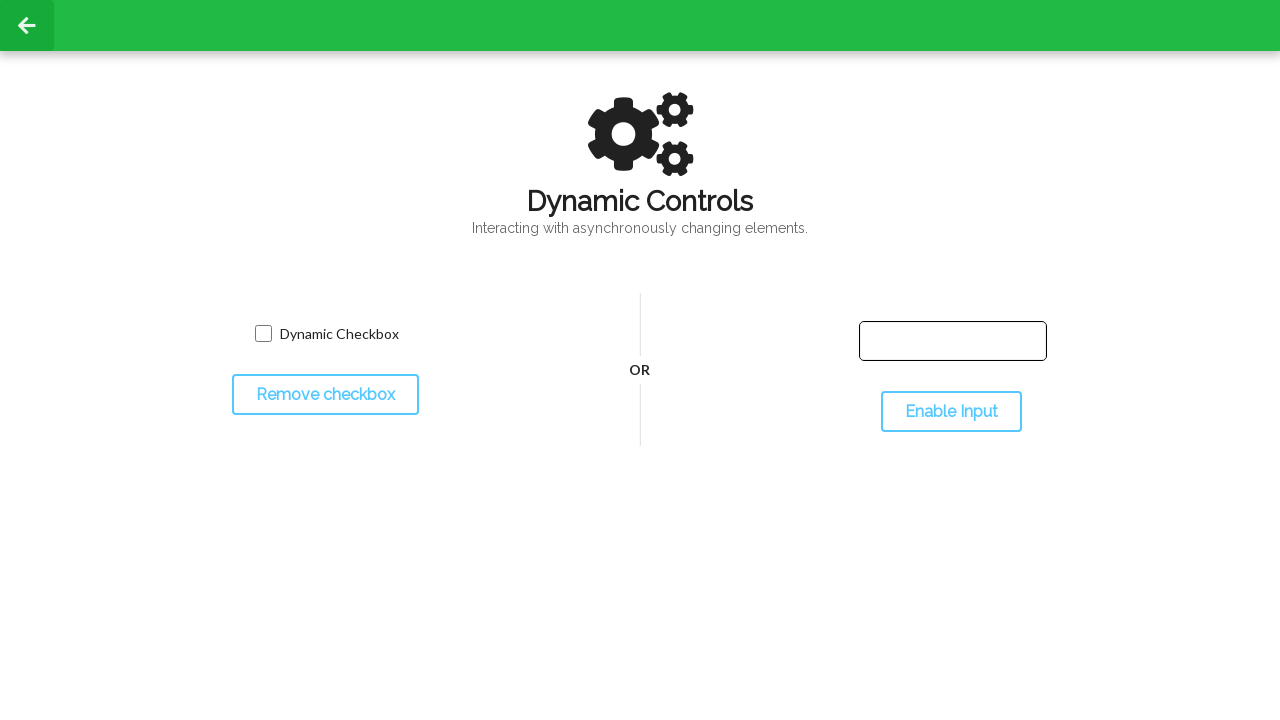

Clicked checkbox to select it at (263, 334) on input[name='toggled']
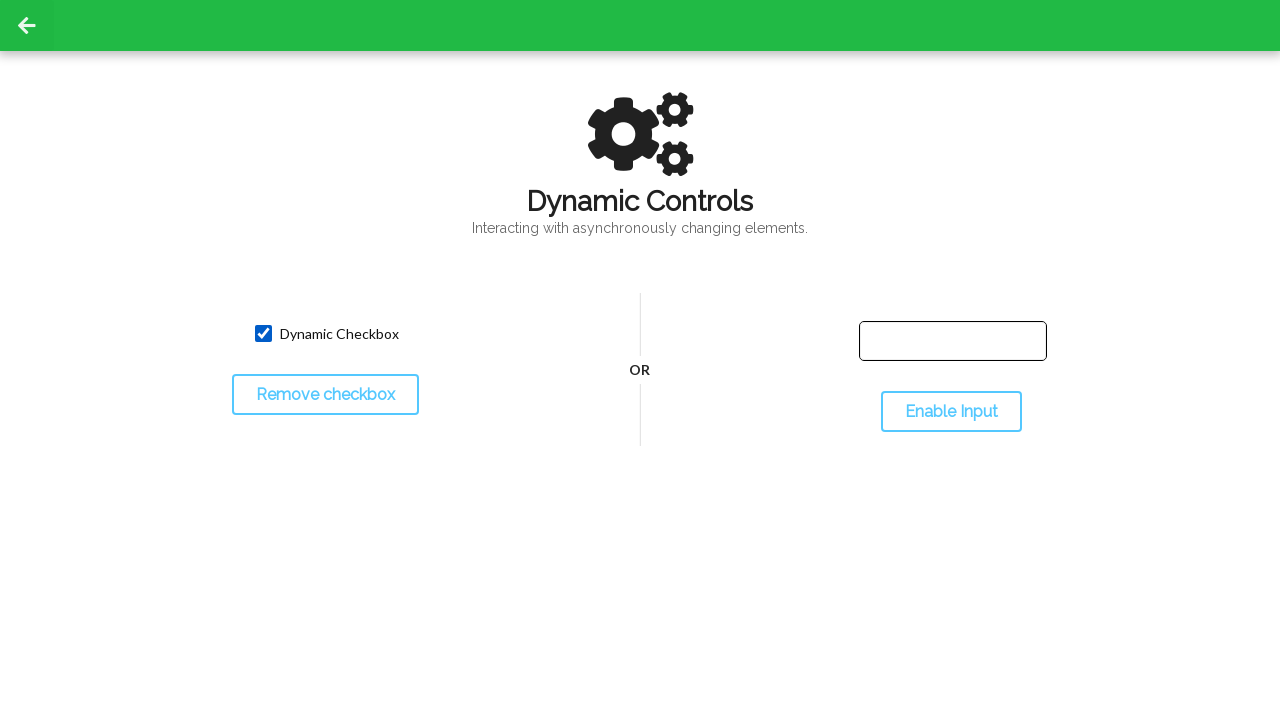

Located checkbox element
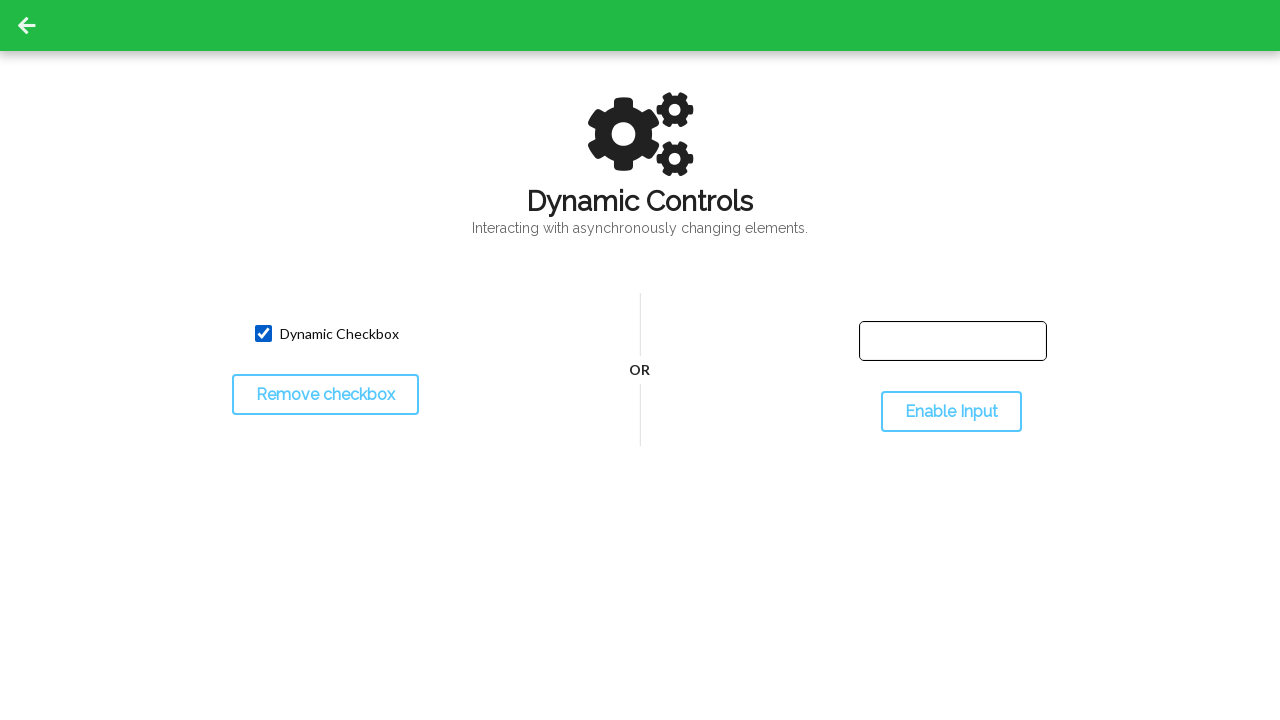

Verified checkbox is visible
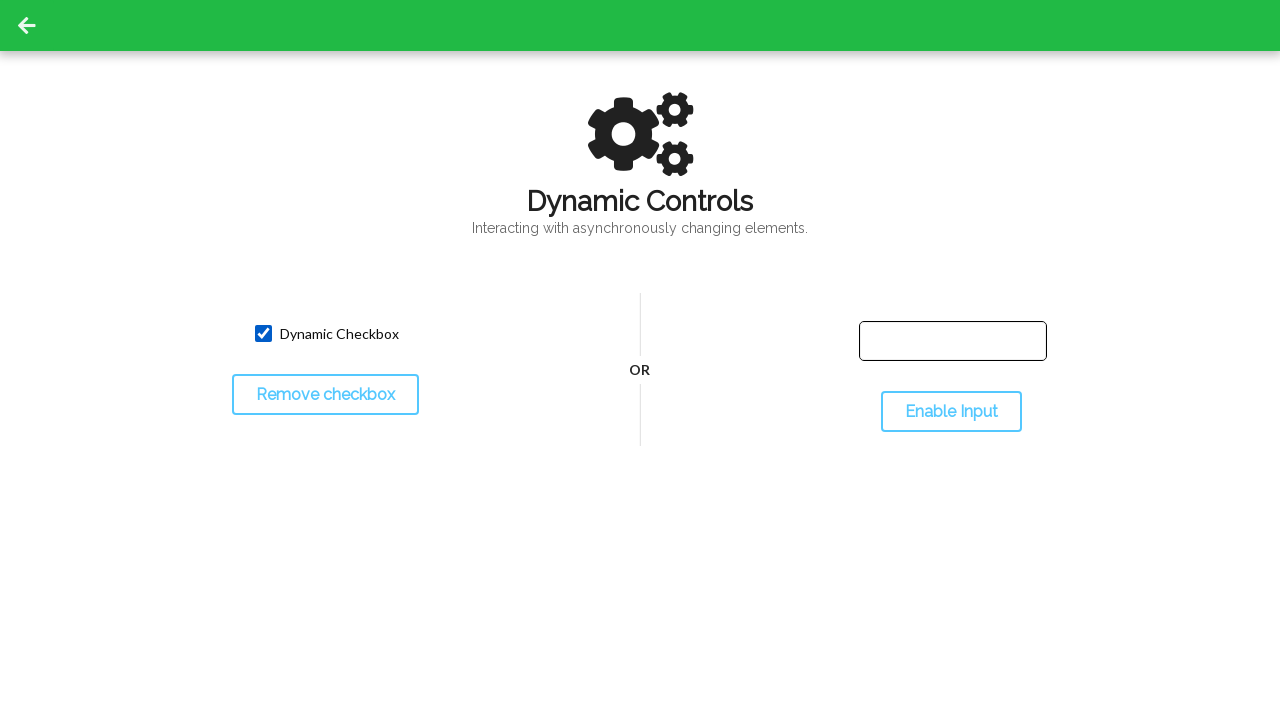

Clicked checkbox again to deselect it at (263, 334) on input[name='toggled']
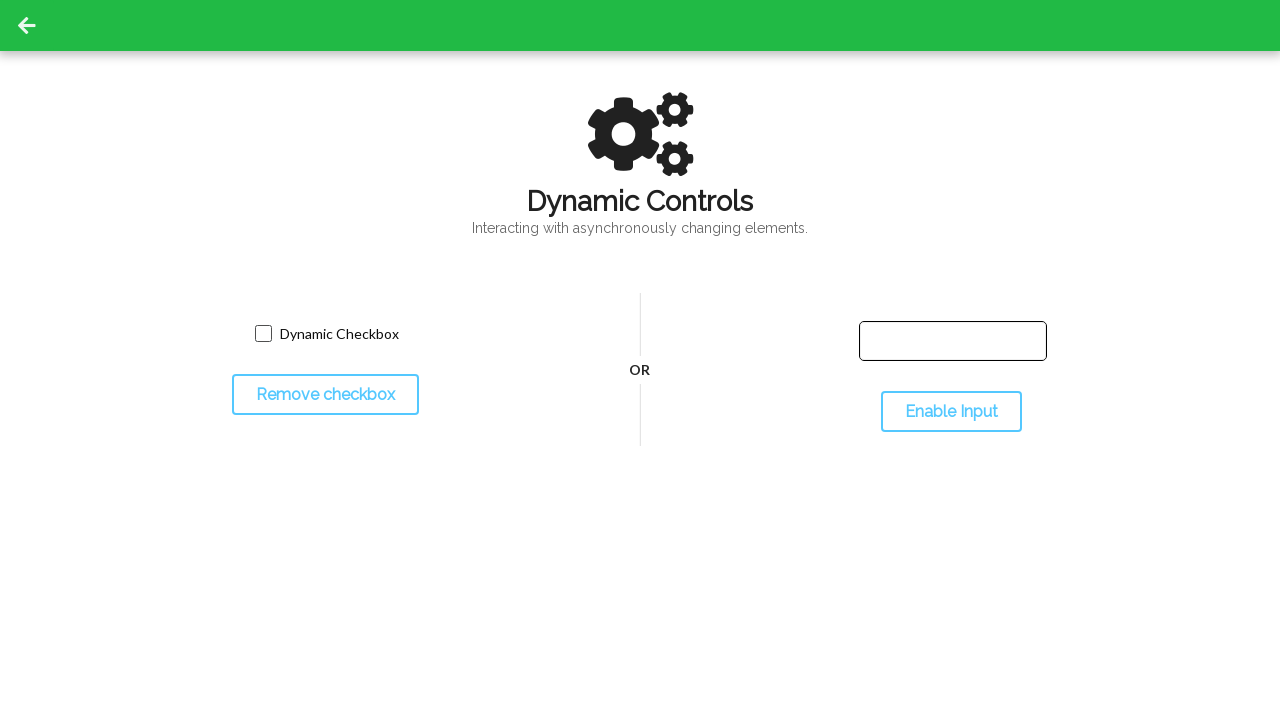

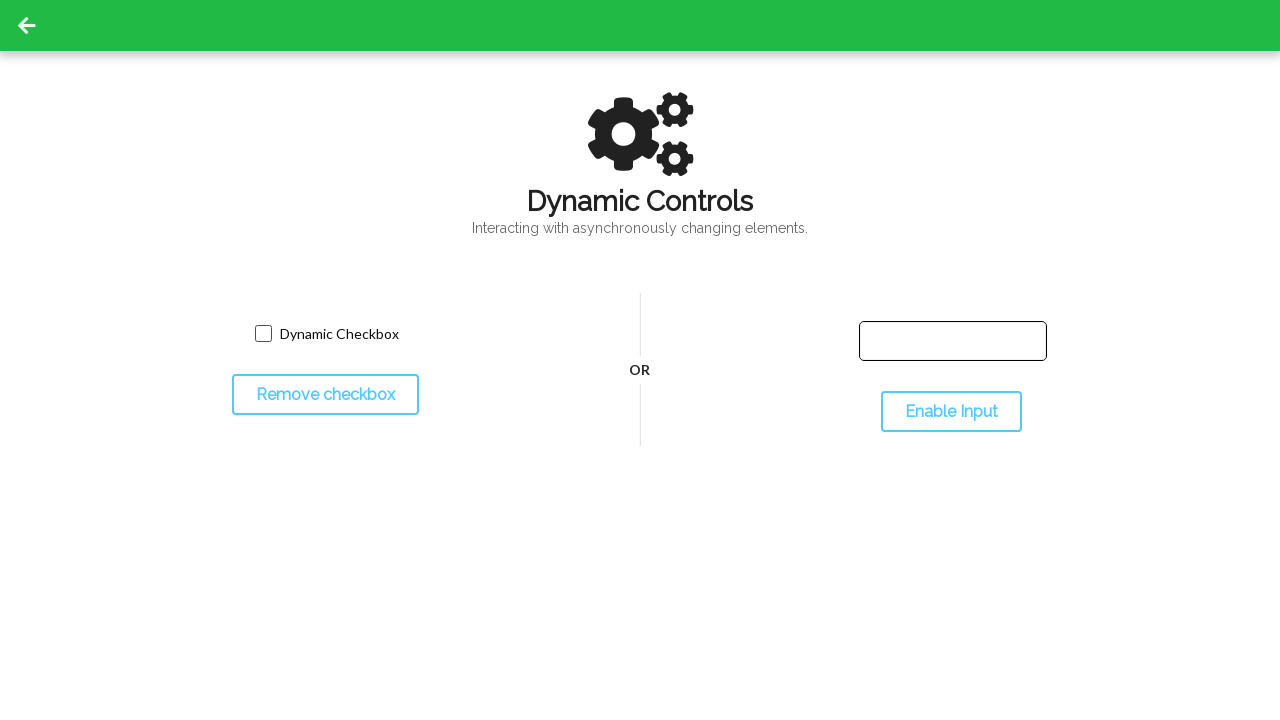